Tests the modal dialog by clicking the modal trigger button and then clicking the OK button to dismiss the modal dialog.

Starting URL: https://testpages.herokuapp.com/styled/alerts/fake-alert-test.html

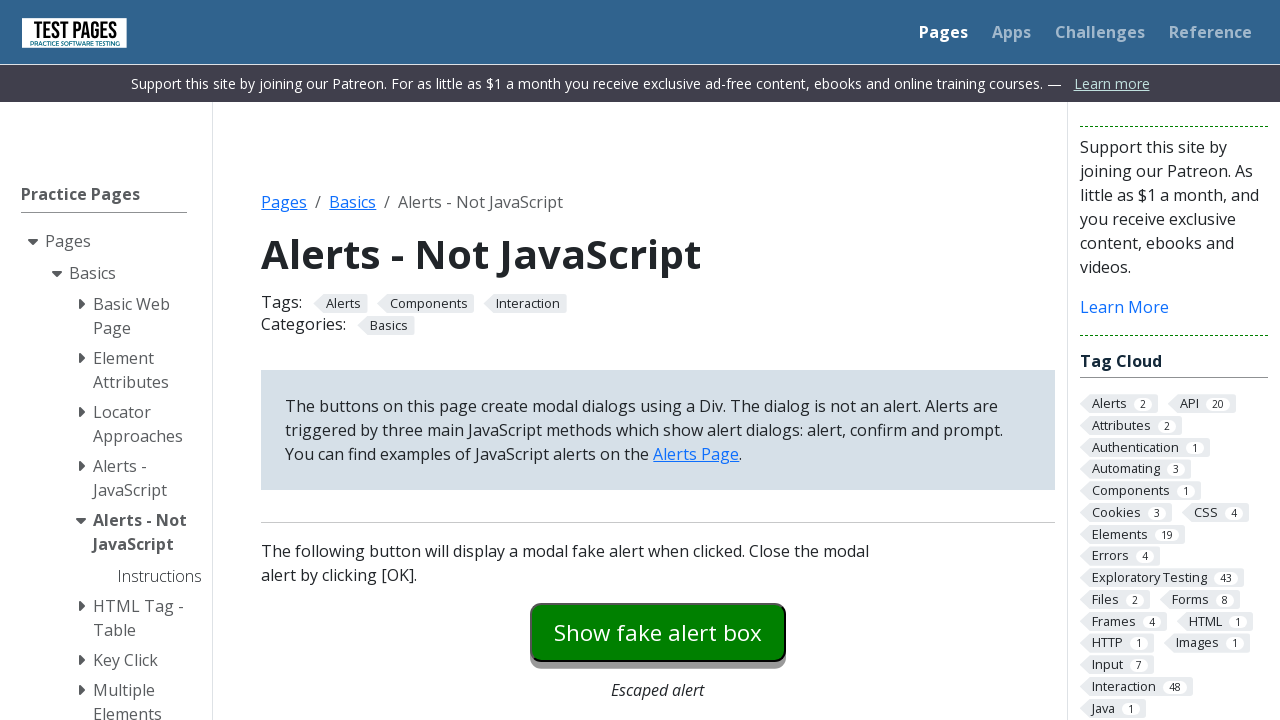

Navigated to fake alert test page
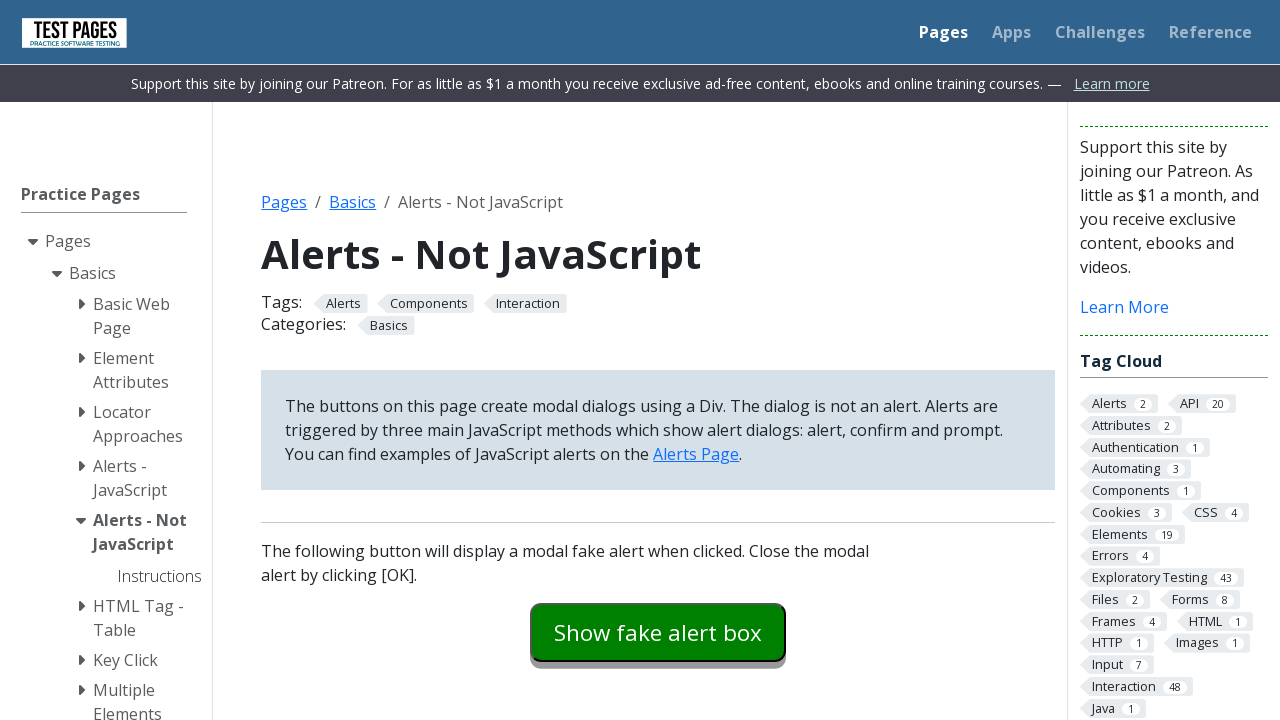

Clicked the modal dialog trigger button at (658, 360) on #modaldialog
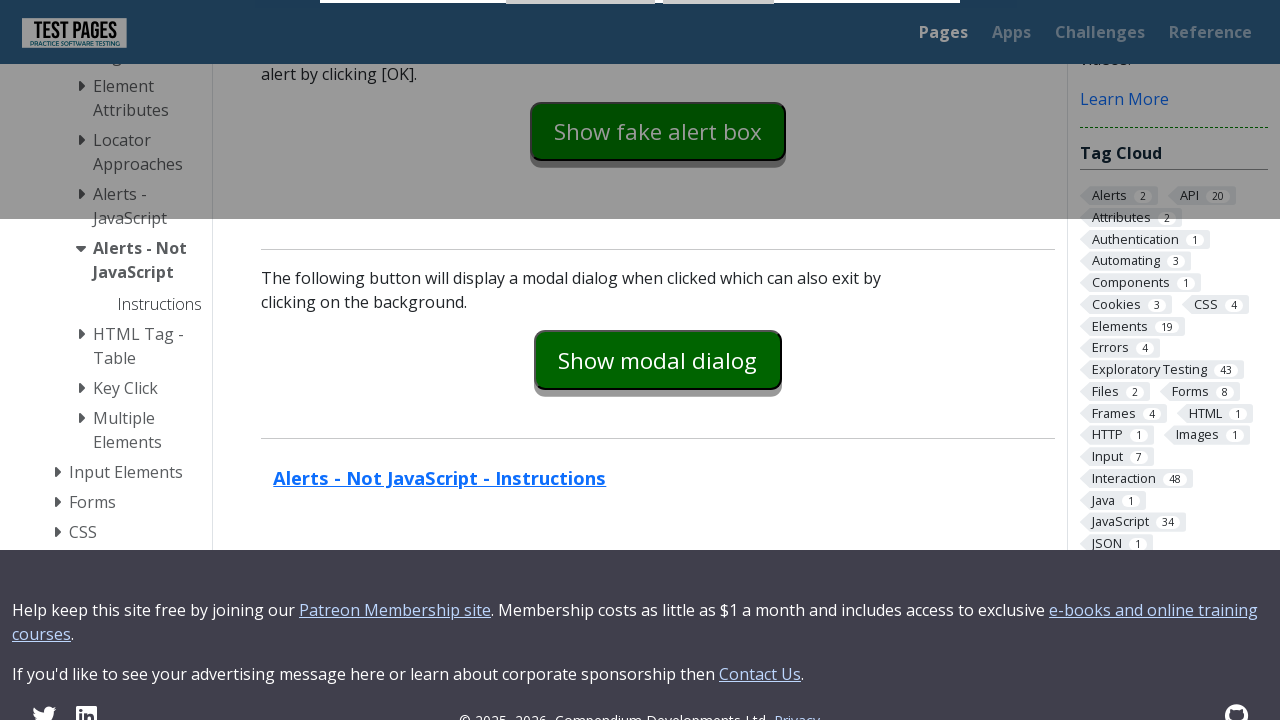

Modal dialog OK button appeared
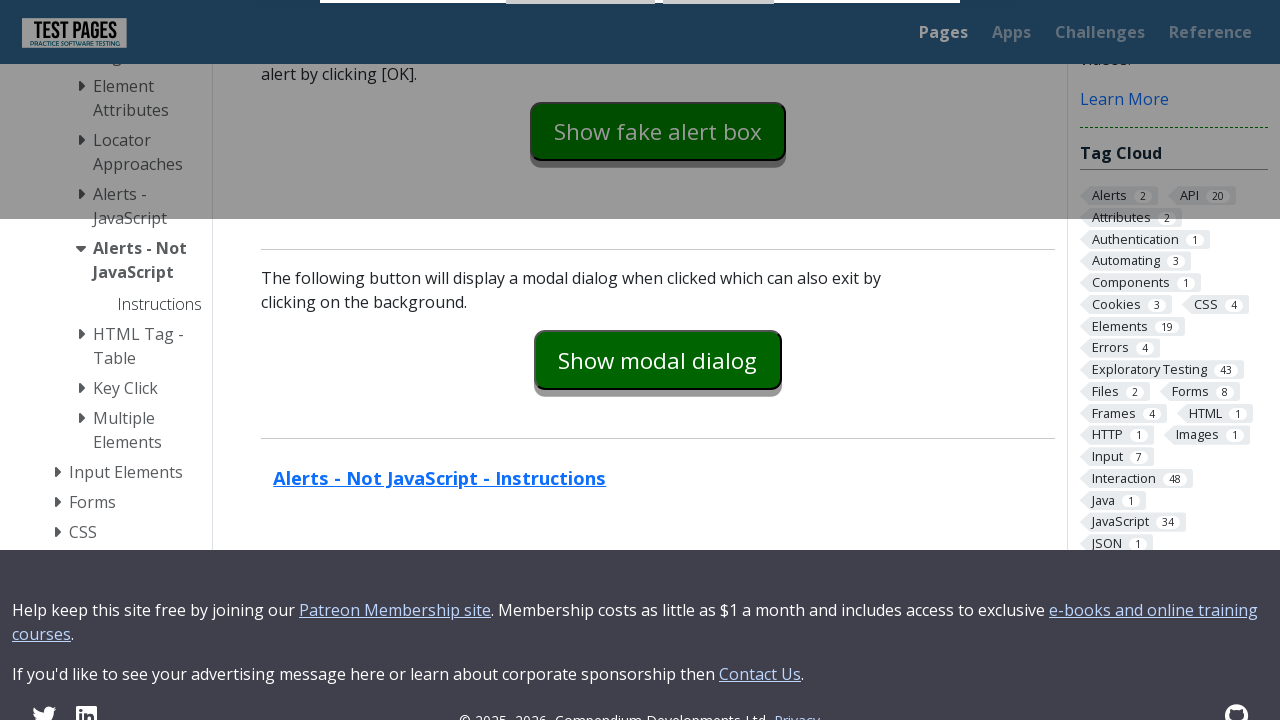

Clicked the dialog OK button to dismiss the modal at (719, 27) on #dialog-ok
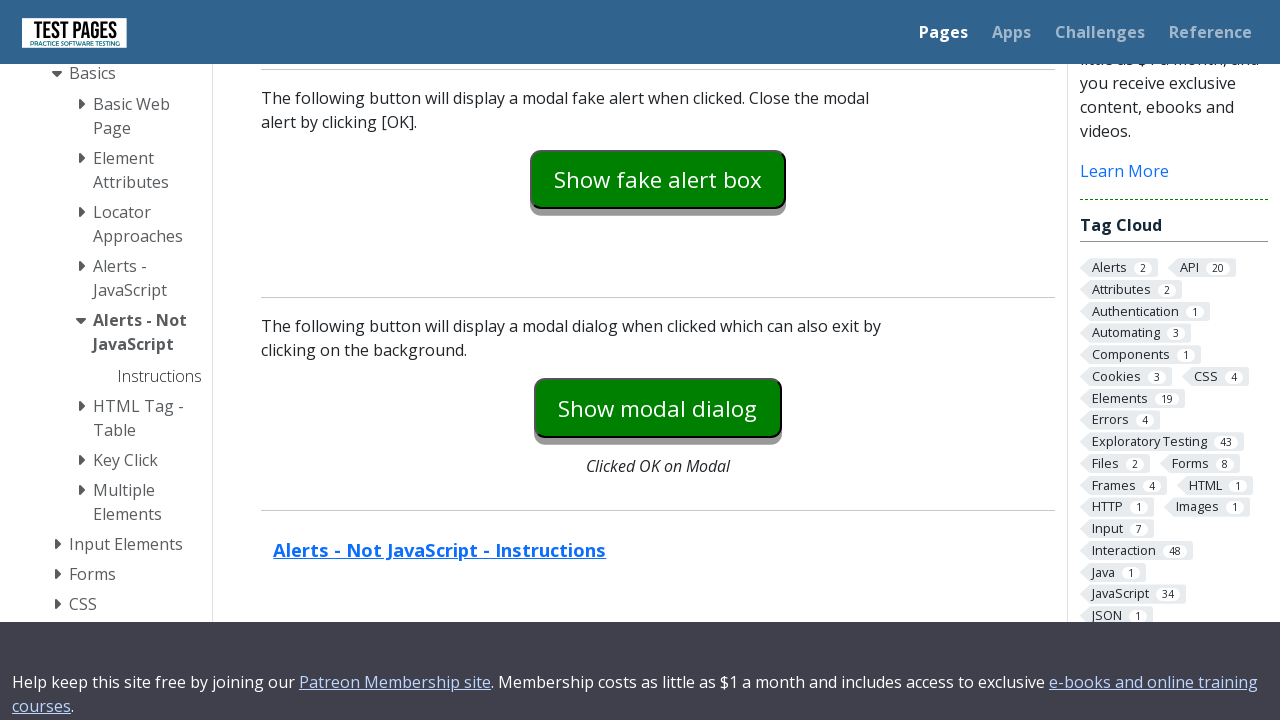

Modal dialog closed successfully - OK button is no longer visible
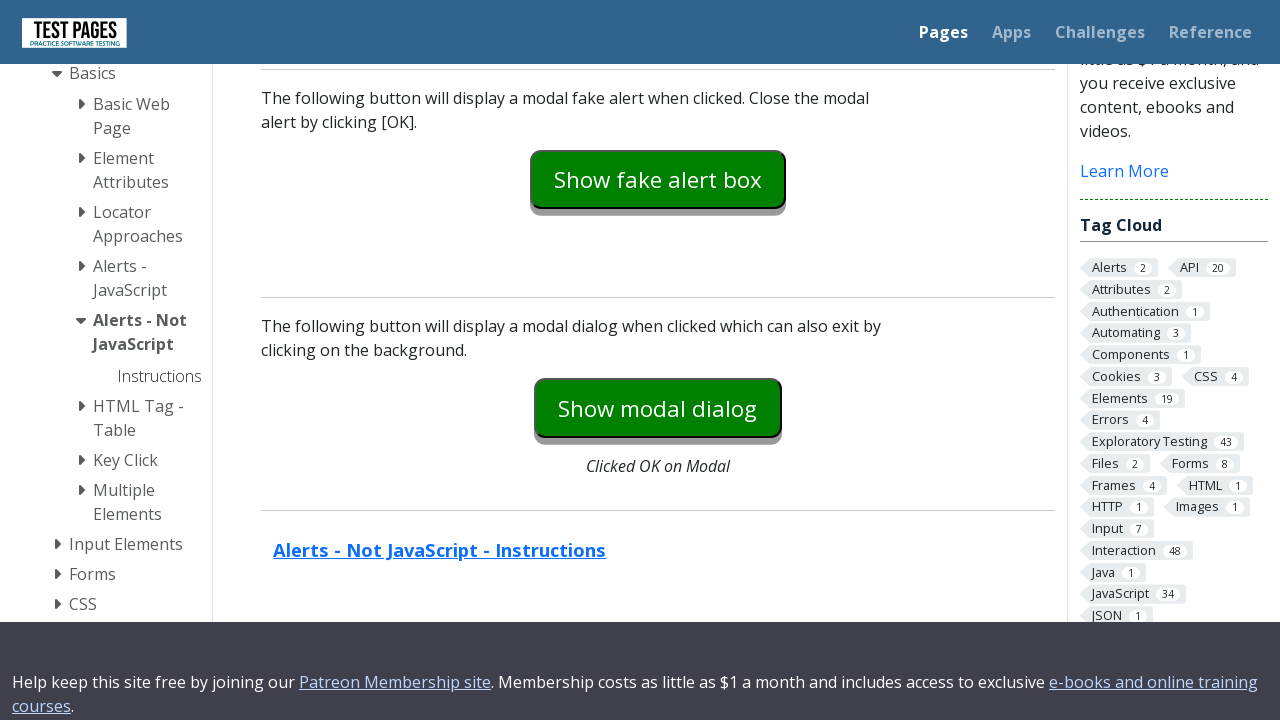

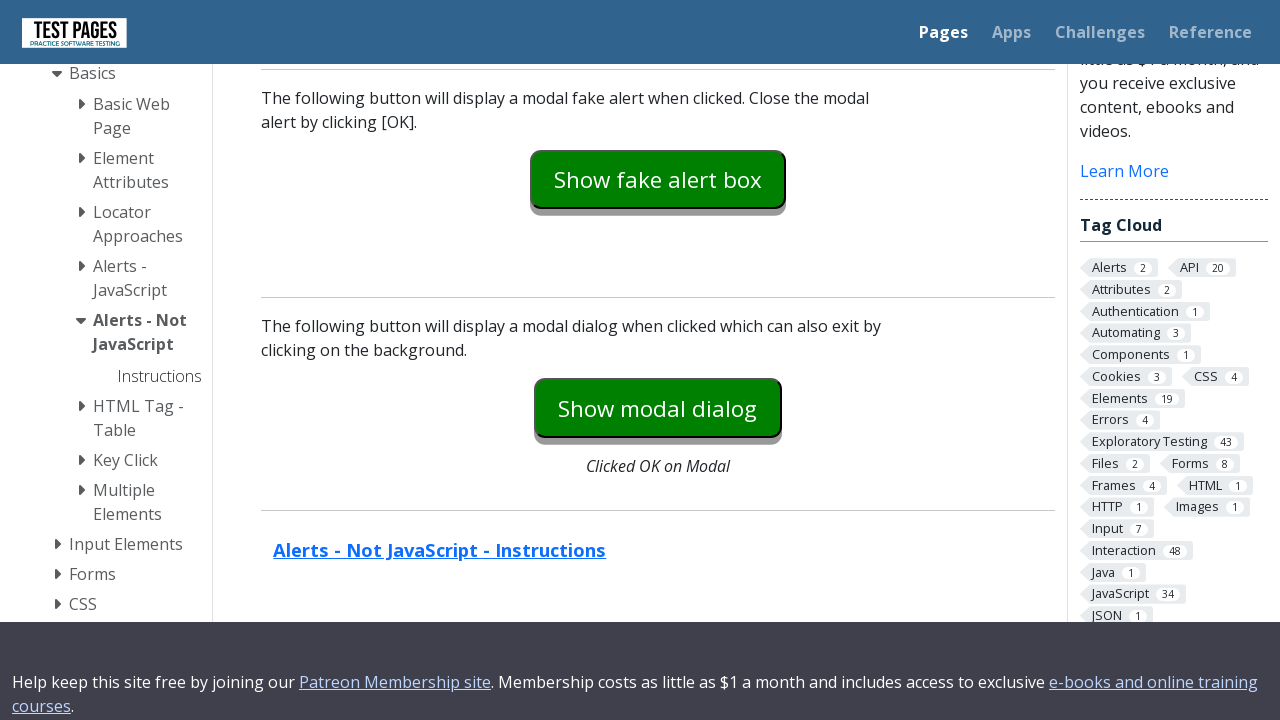